Tests filtering to display only active (incomplete) items

Starting URL: https://demo.playwright.dev/todomvc

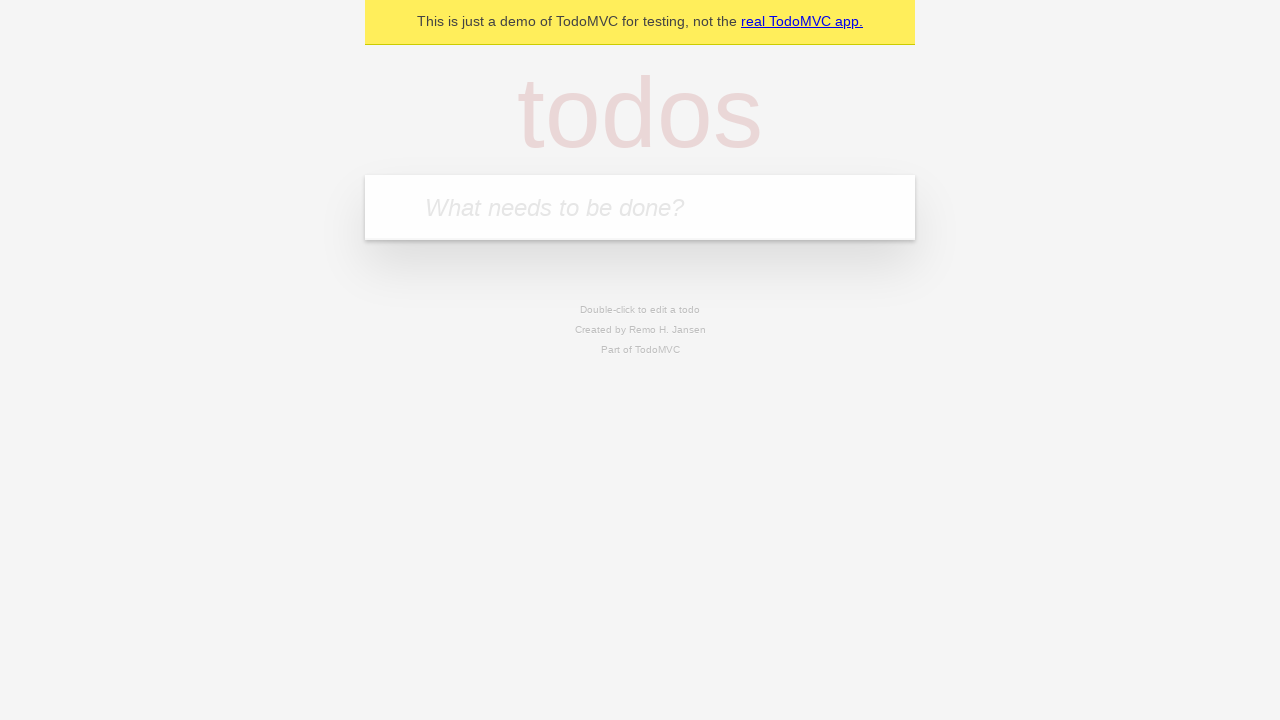

Filled new todo input with 'buy some cheese' on .new-todo
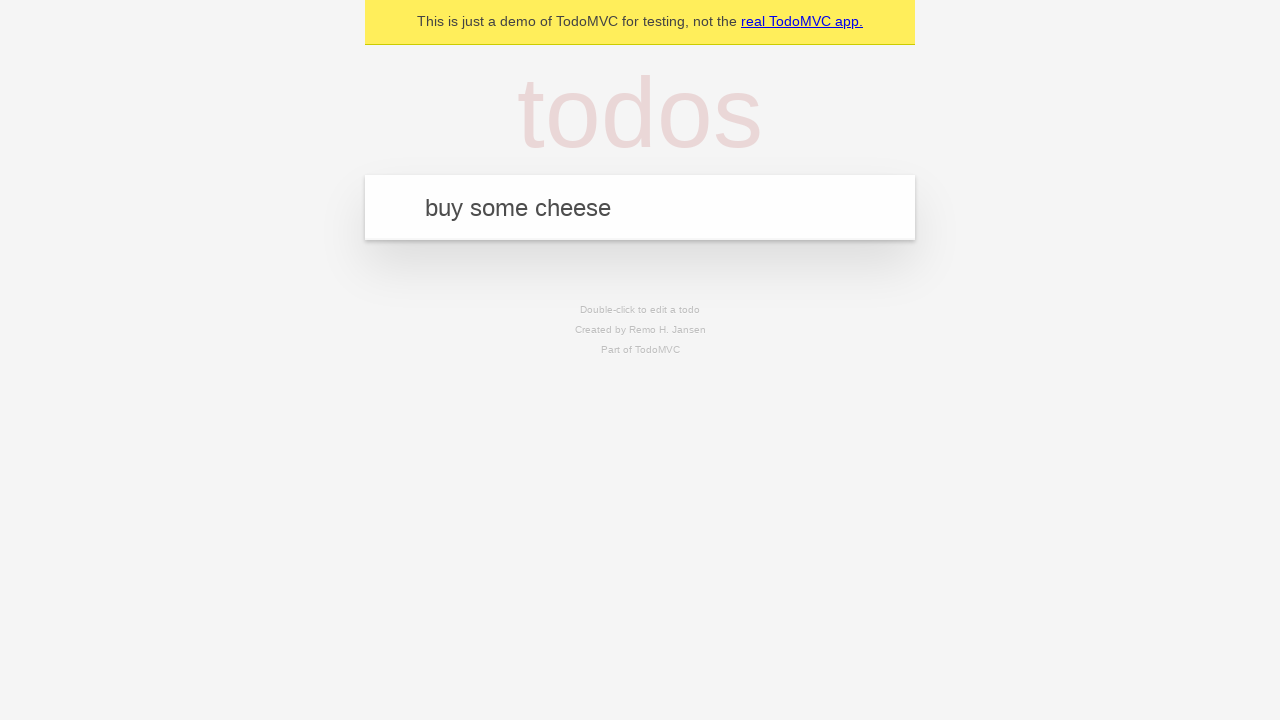

Pressed Enter to create first todo item on .new-todo
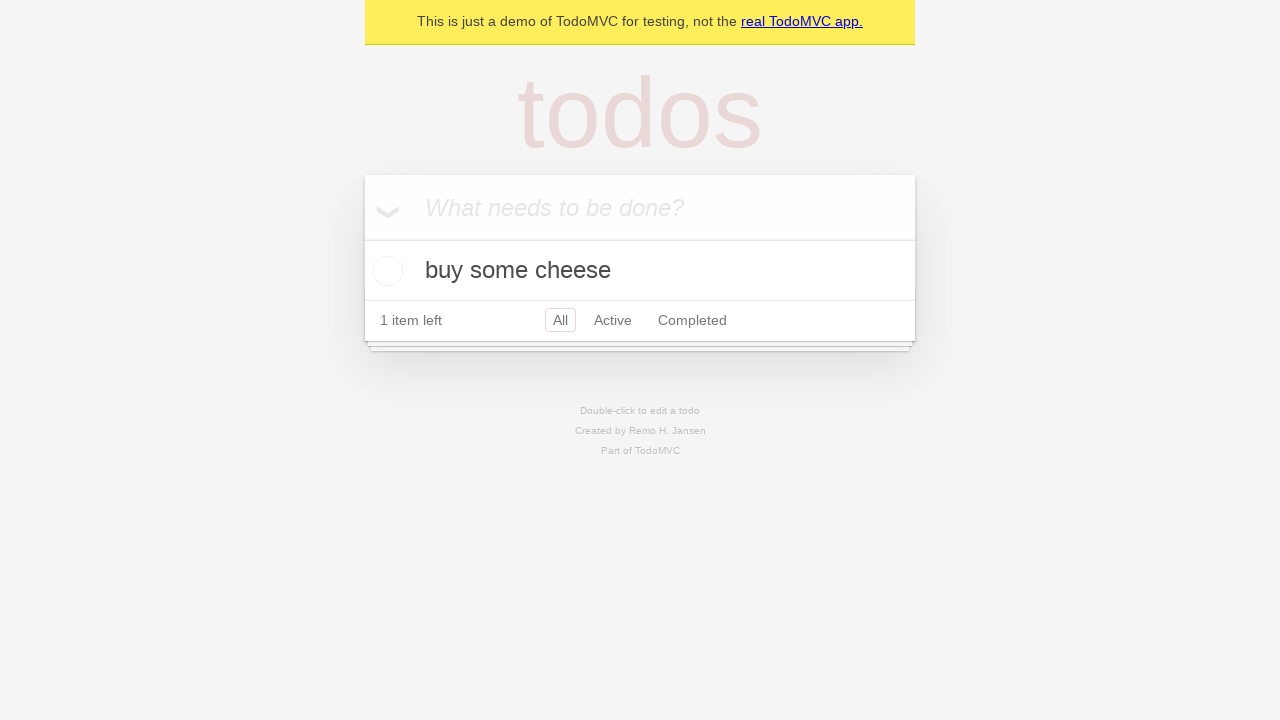

Filled new todo input with 'feed the cat' on .new-todo
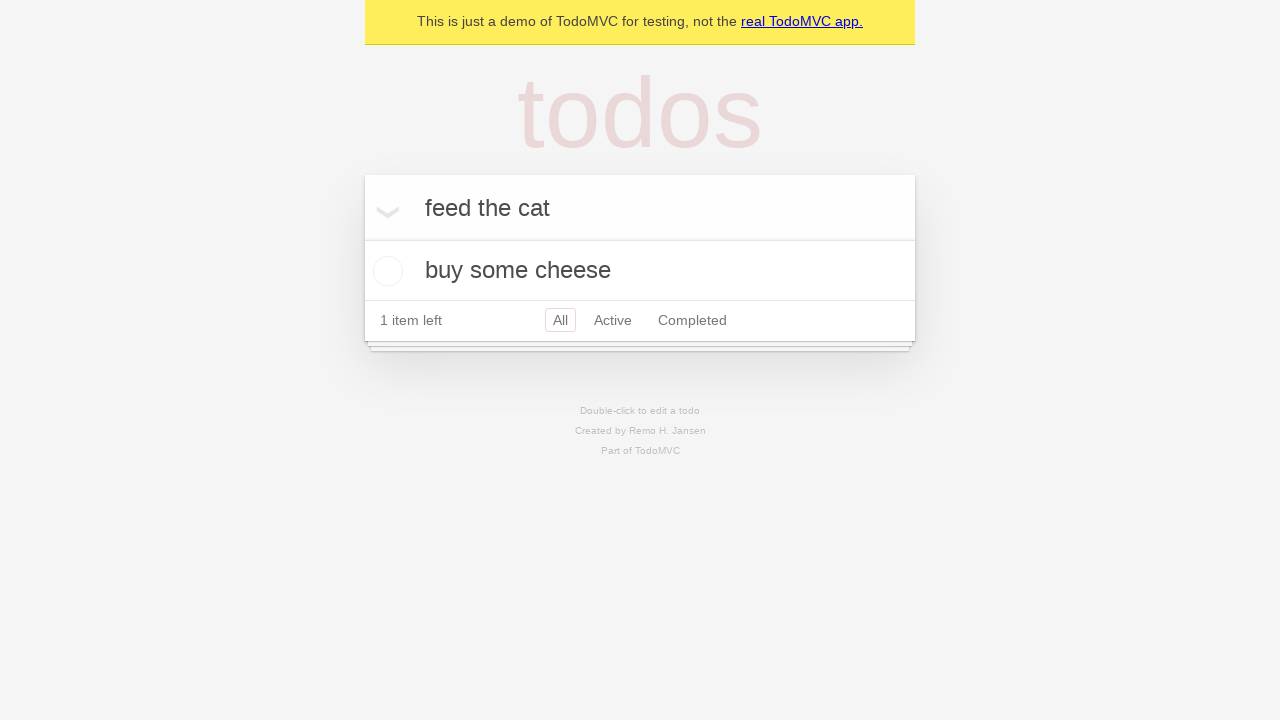

Pressed Enter to create second todo item on .new-todo
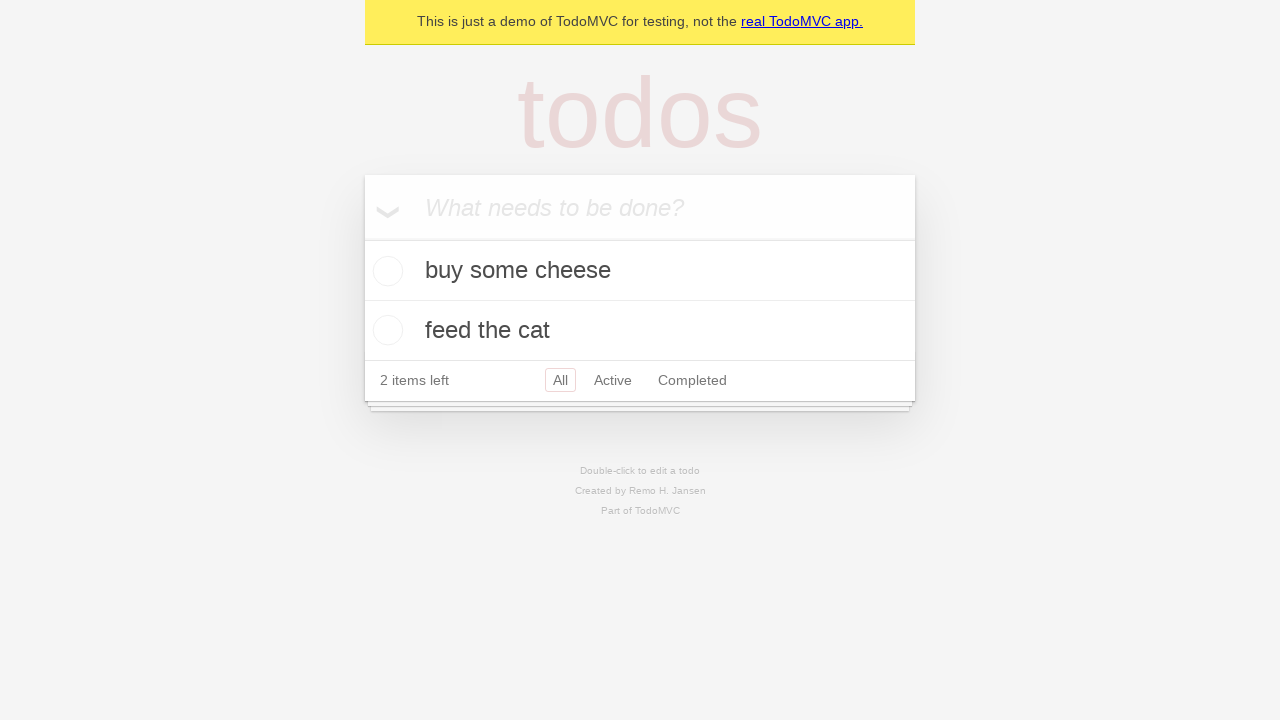

Filled new todo input with 'book a doctors appointment' on .new-todo
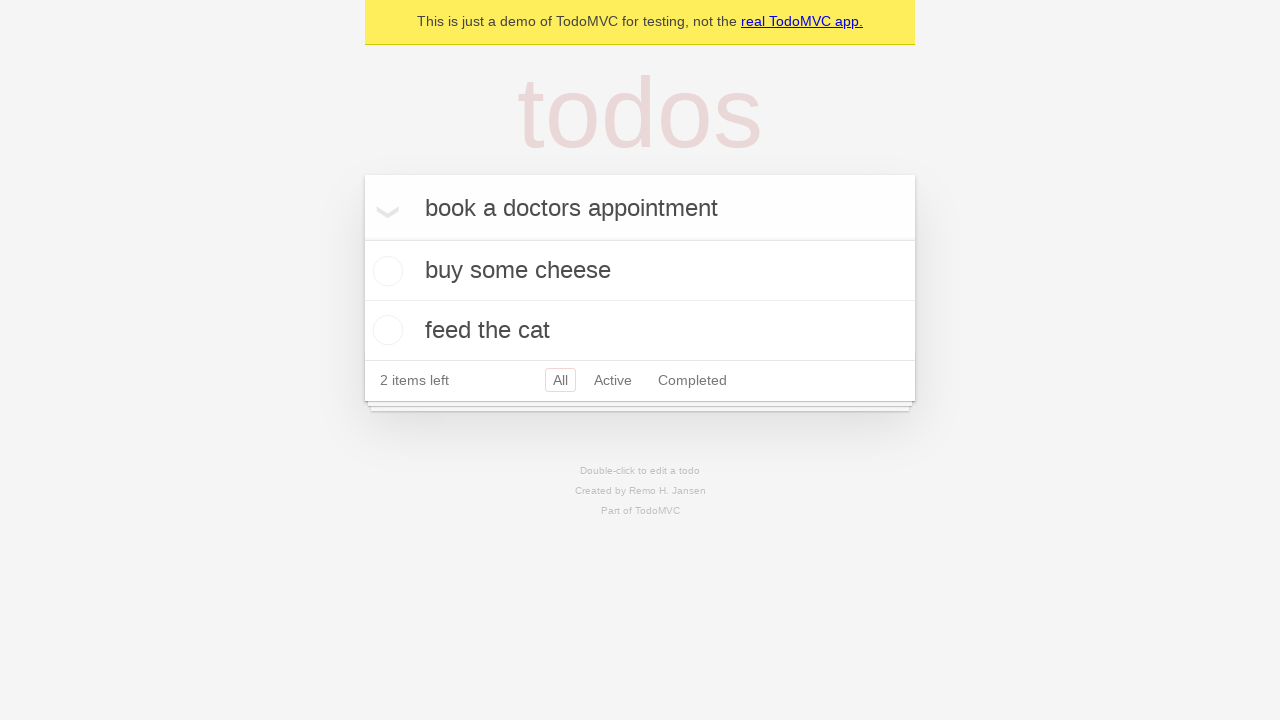

Pressed Enter to create third todo item on .new-todo
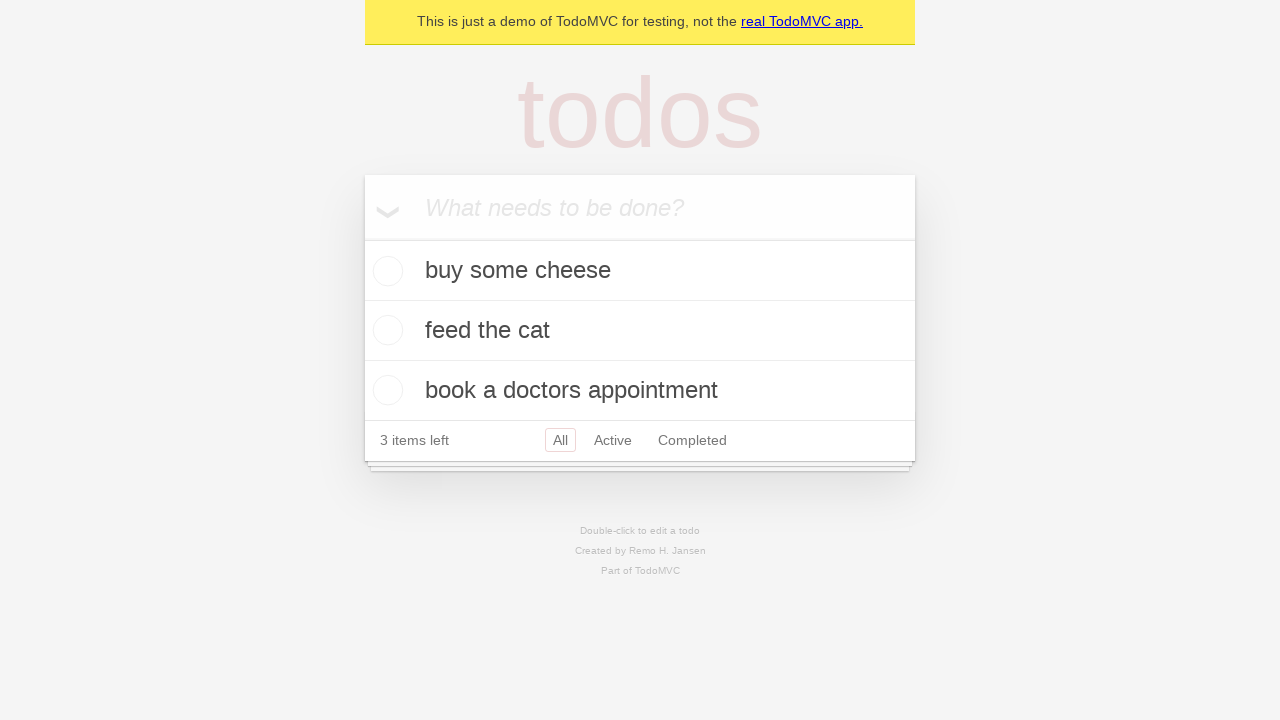

All 3 todo items loaded in the list
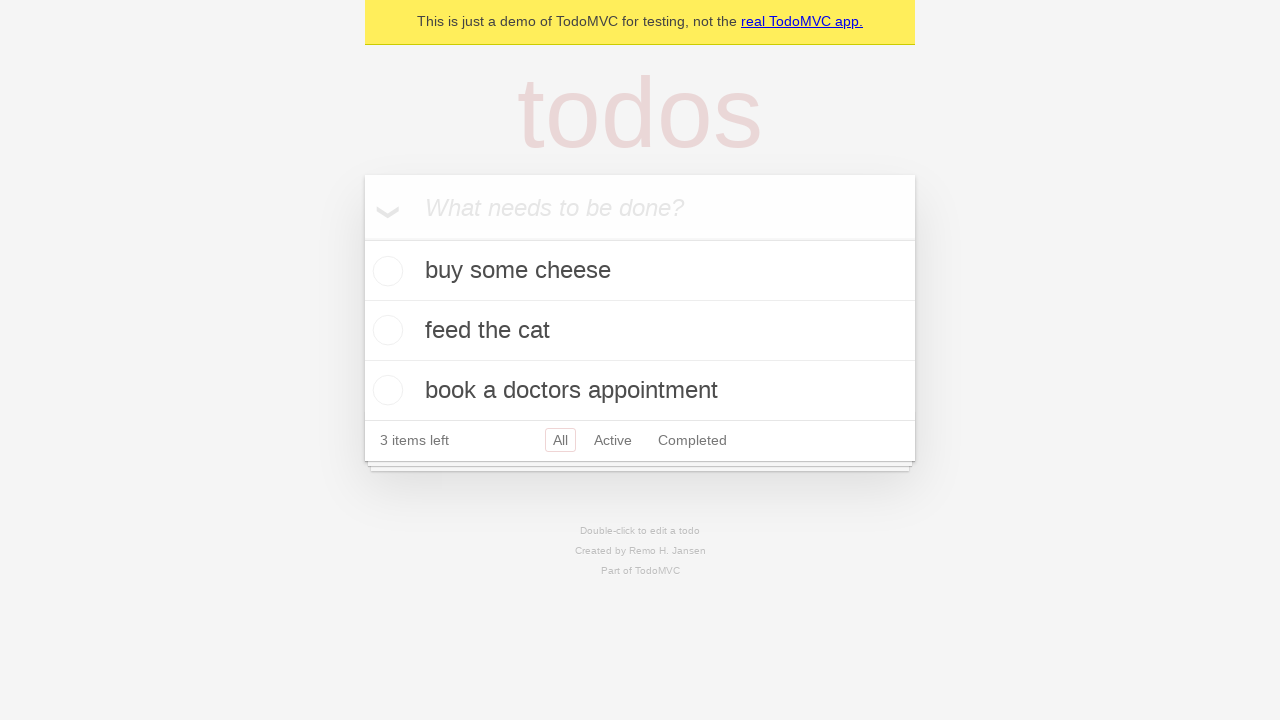

Checked second todo item to mark it as complete at (385, 330) on .todo-list li .toggle >> nth=1
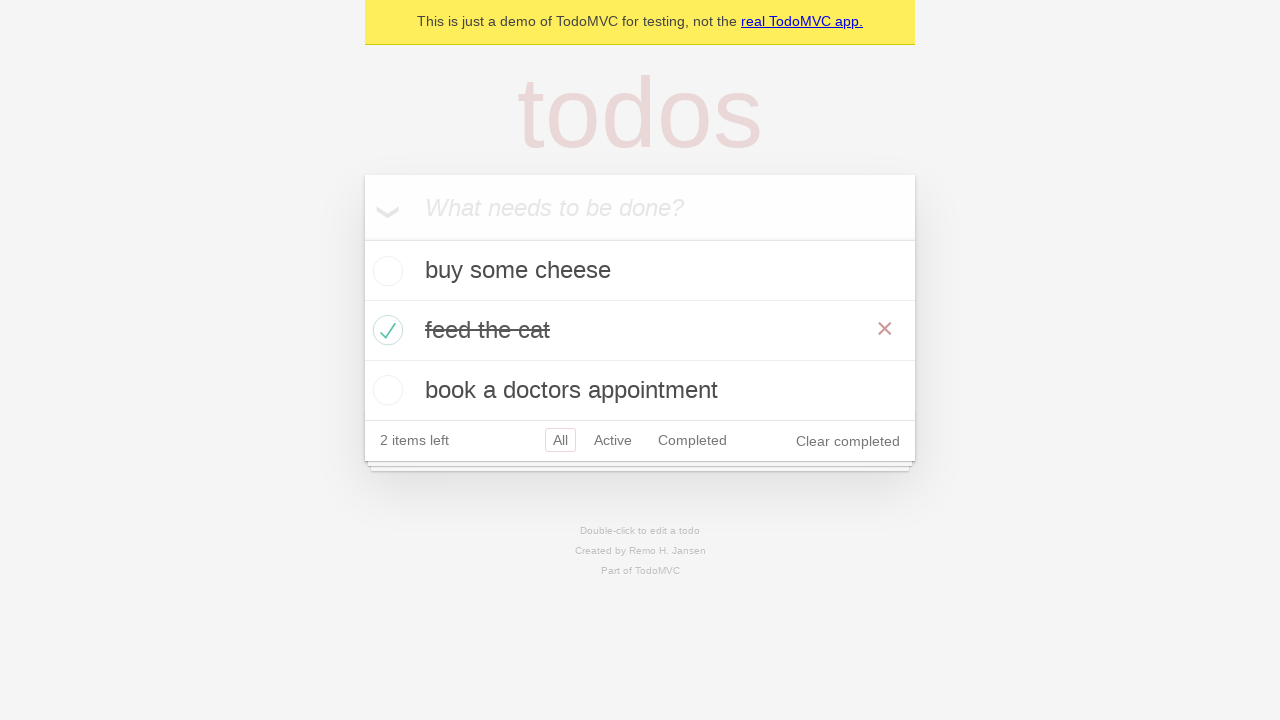

Clicked Active filter to display only incomplete items at (613, 440) on .filters >> text=Active
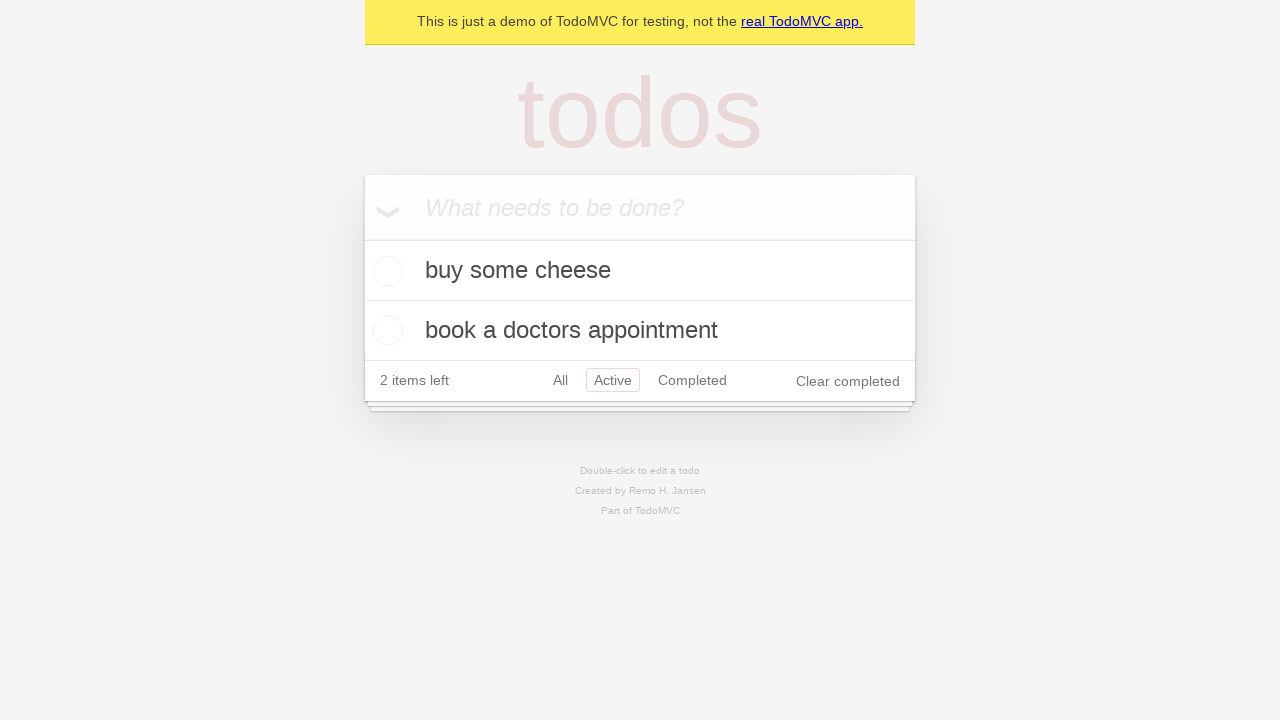

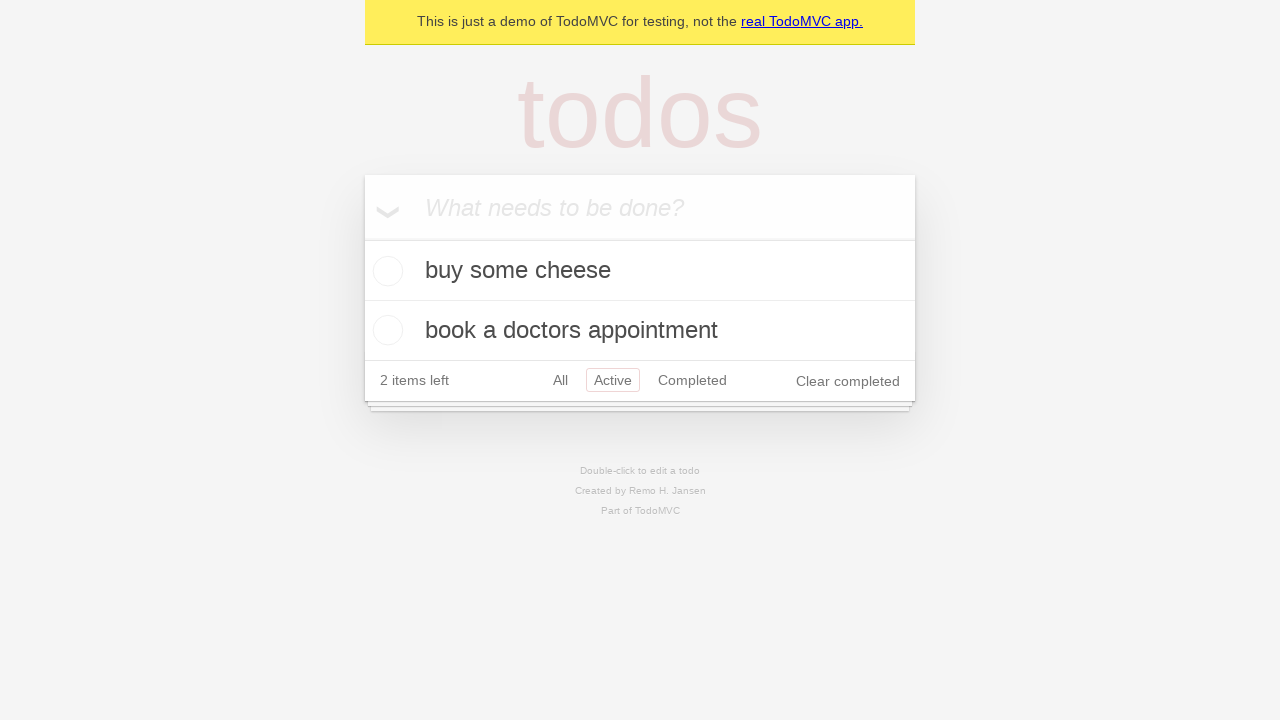